Tests Google Translate functionality by entering text in the source language textarea and waiting for the translation to appear

Starting URL: https://translate.google.com/?sl=en&tl=es&op=translate

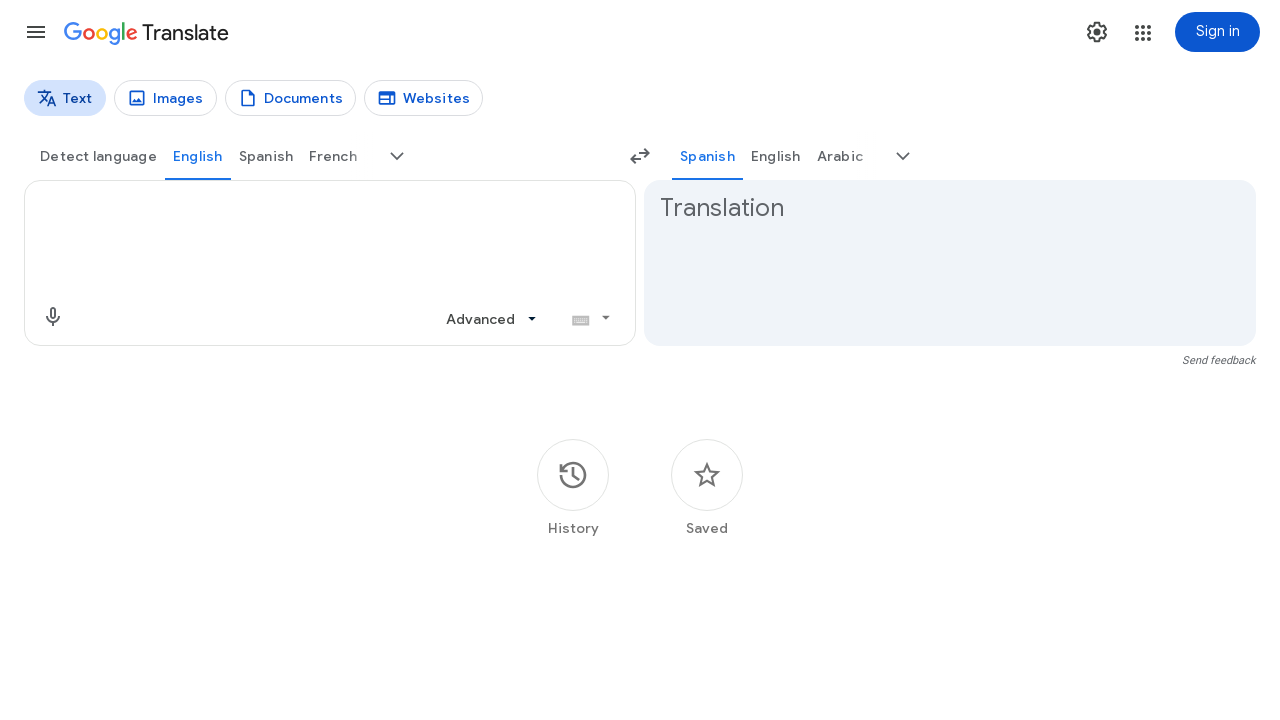

Waited for source text input area to be available
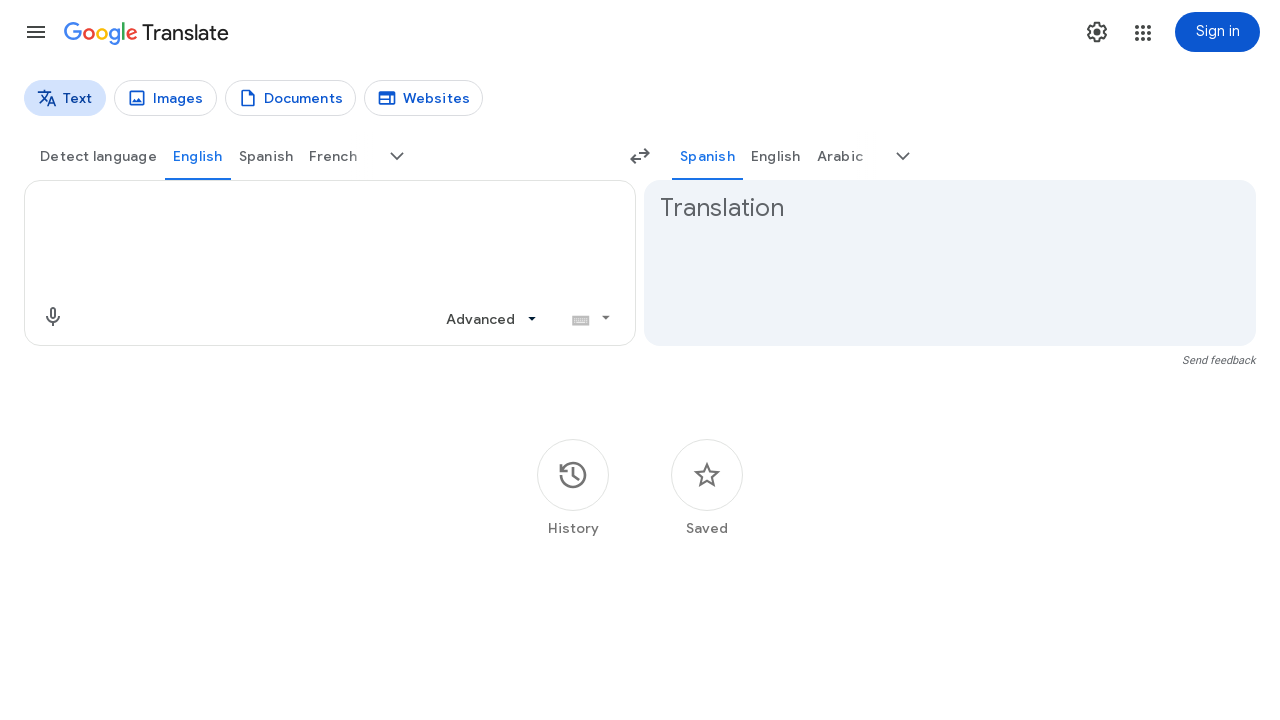

Filled source text input with 'Hello, how are you today?' on textarea[aria-label='Source text']
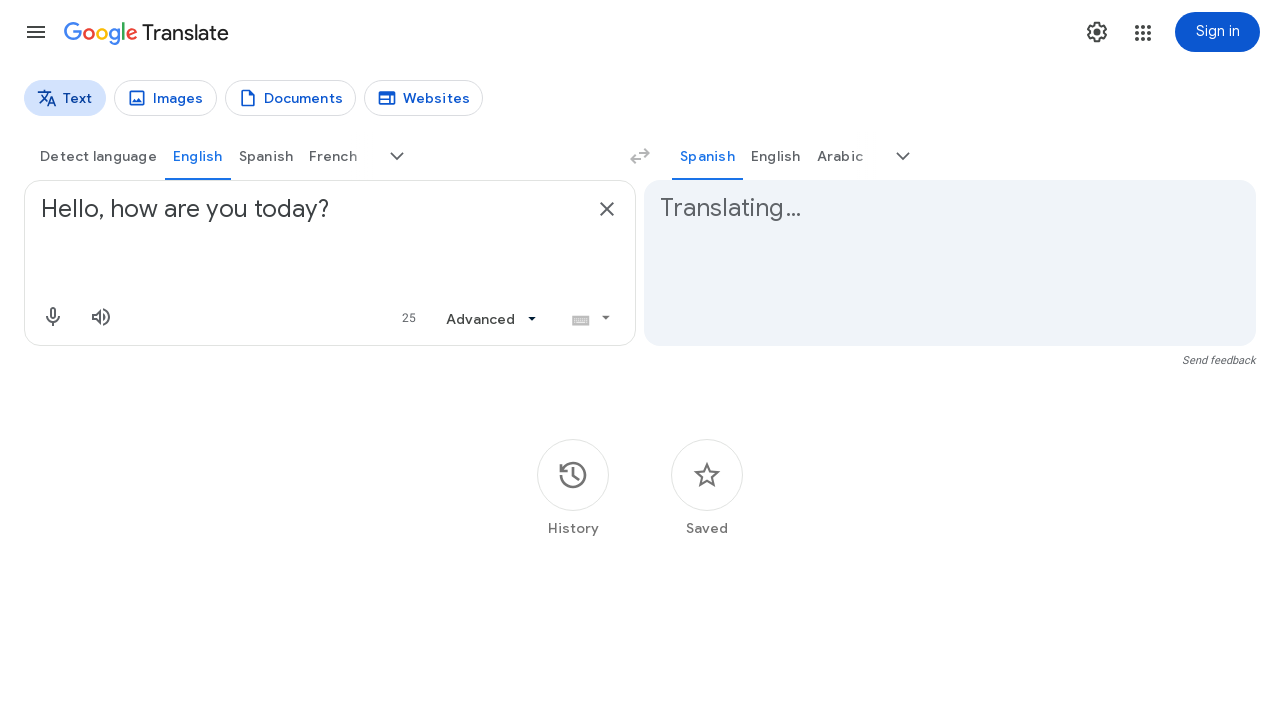

Translation results appeared
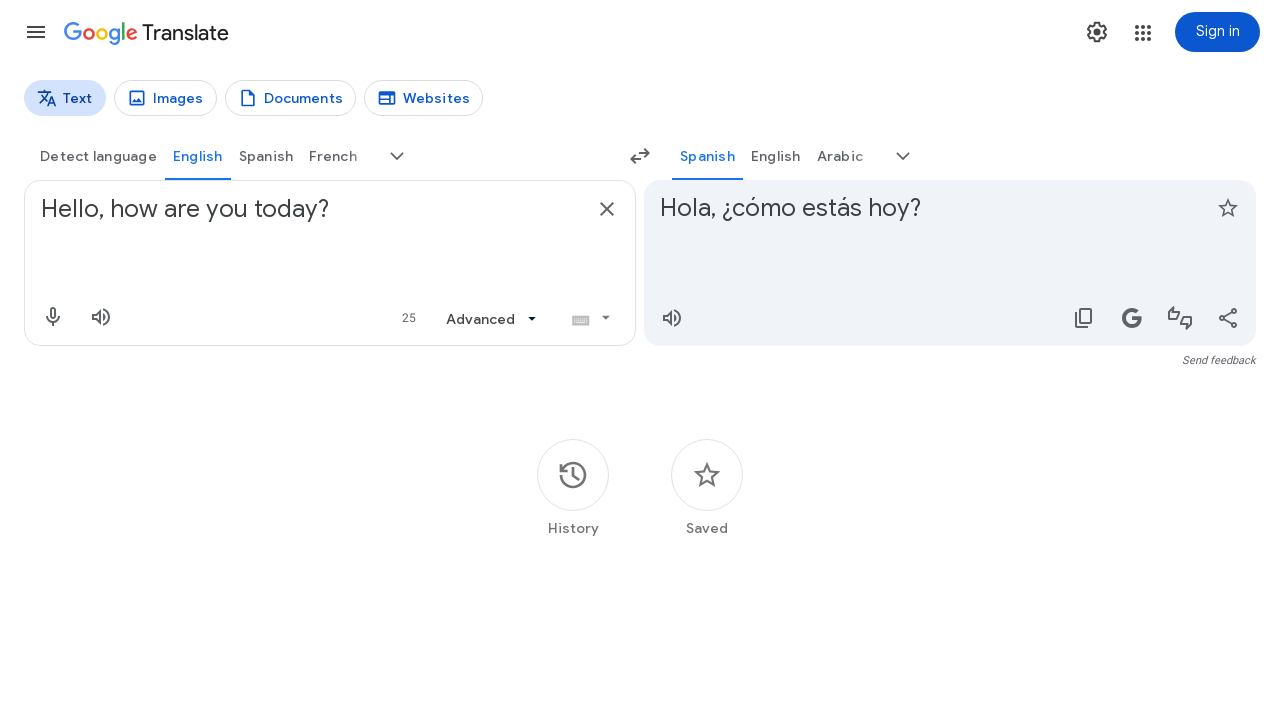

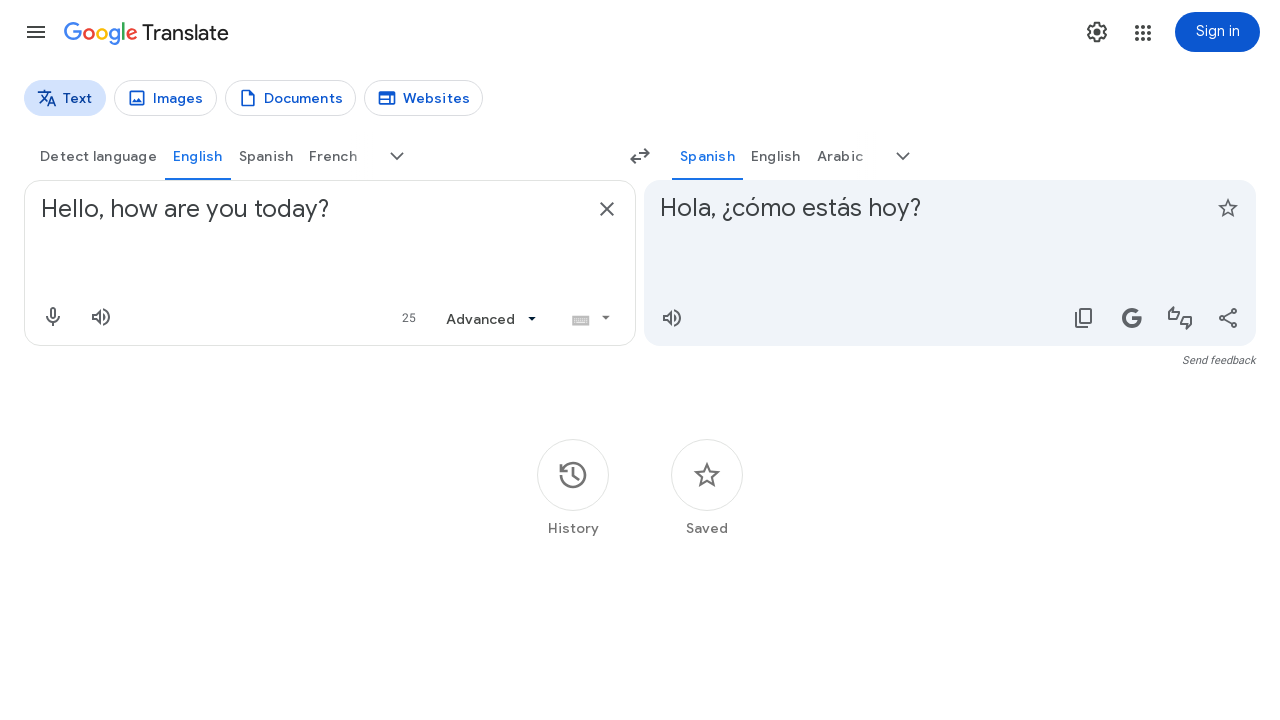